Tests form input with shift key modifier to enter text in uppercase, then navigates to another page to test basic text input

Starting URL: https://awesomeqa.com/practice.html

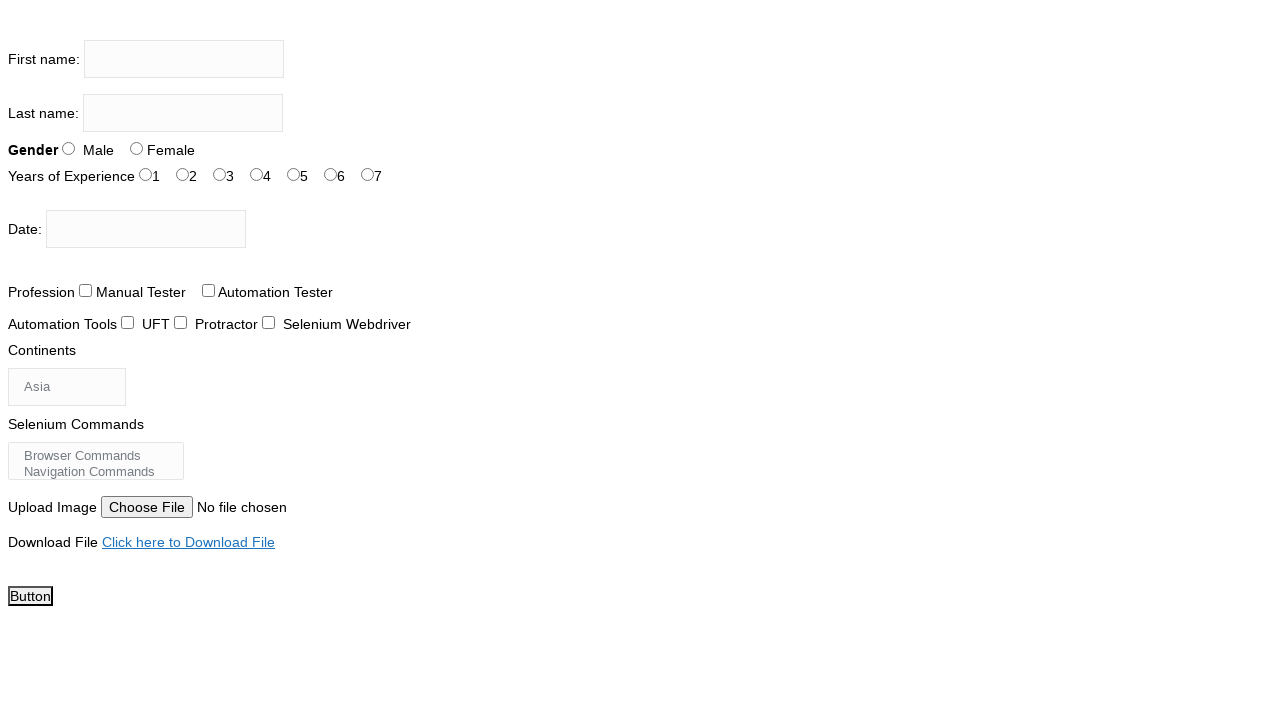

Clicked first name input field at (184, 59) on xpath=//input[@name='firstname']
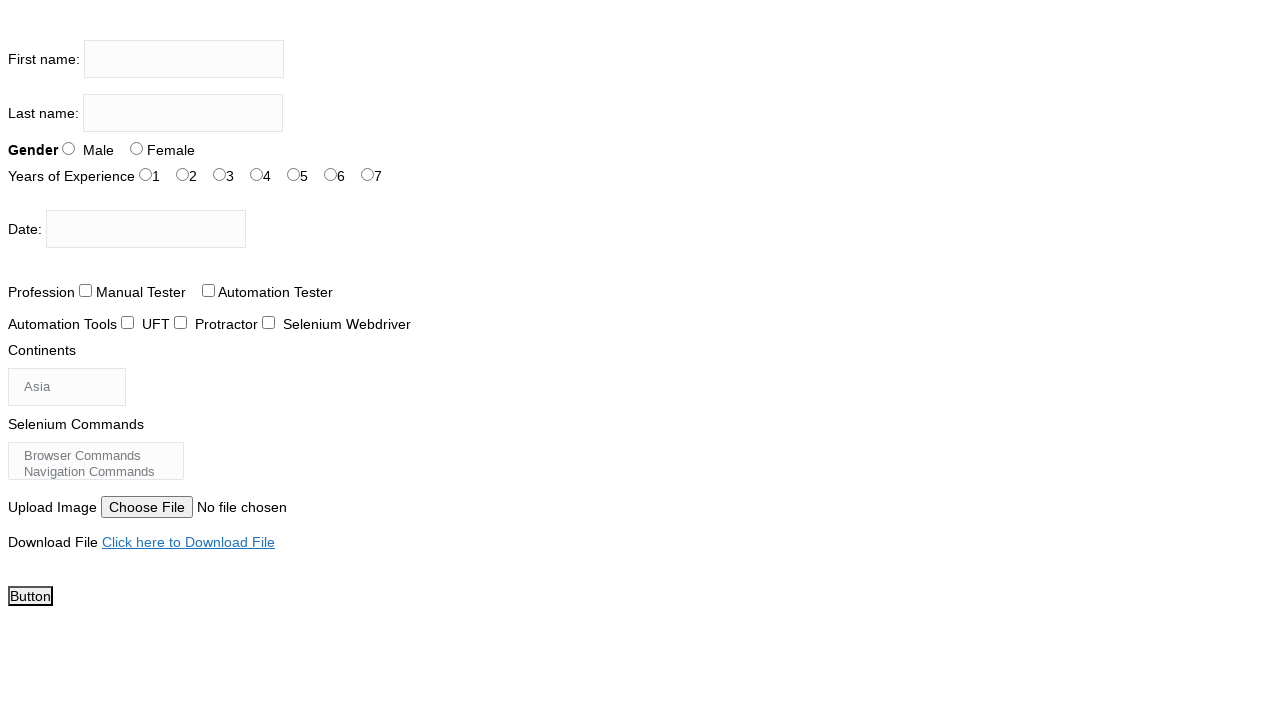

Pressed Shift key down
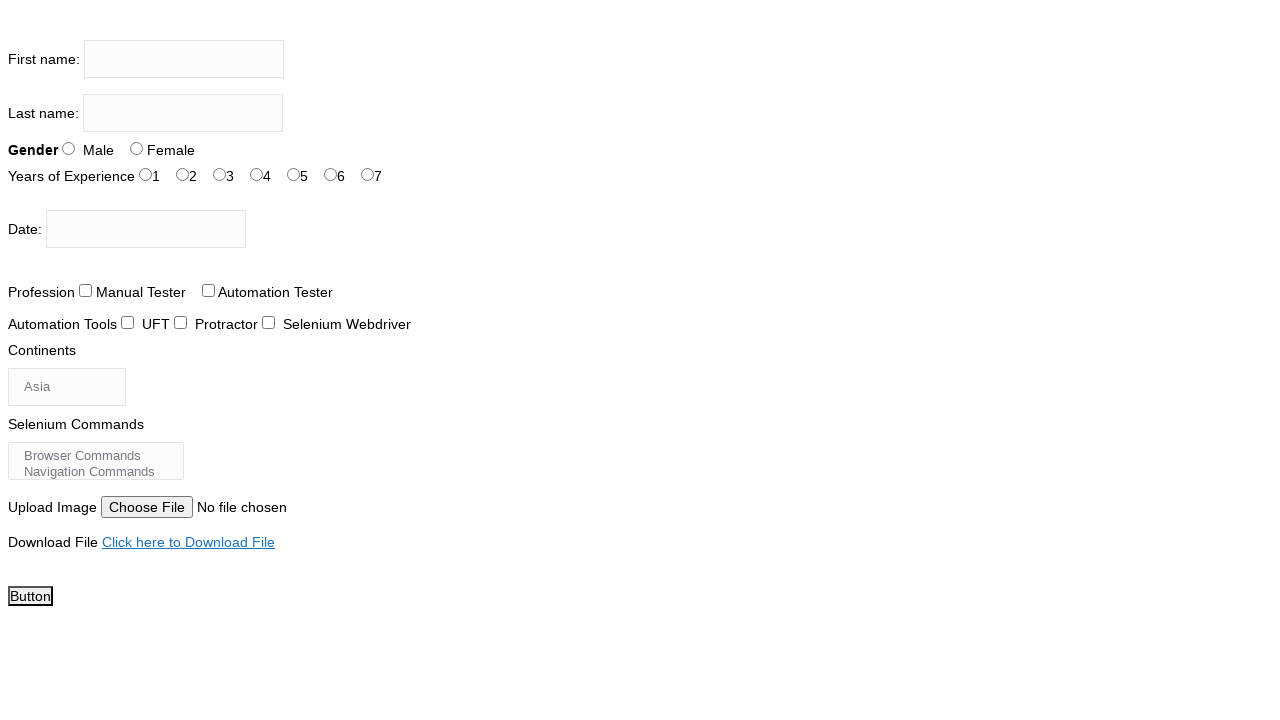

Typed 'dileep' in first name field with Shift modifier for uppercase on xpath=//input[@name='firstname']
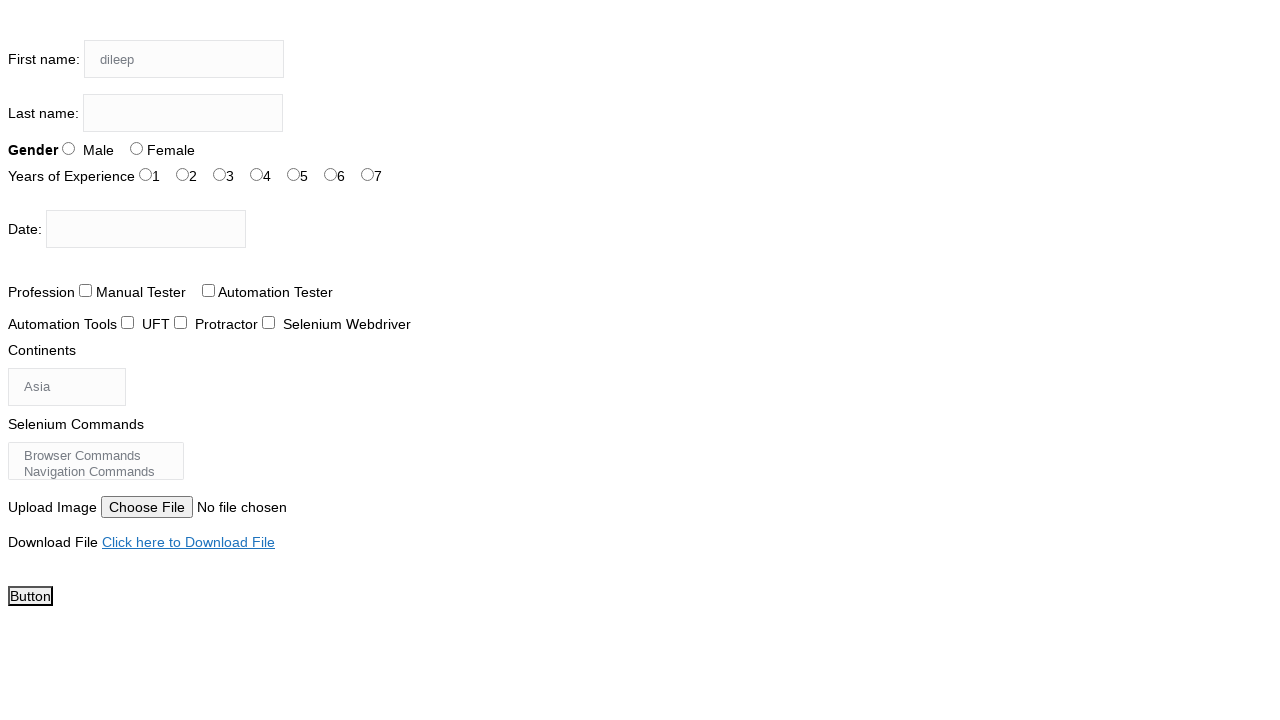

Released Shift key
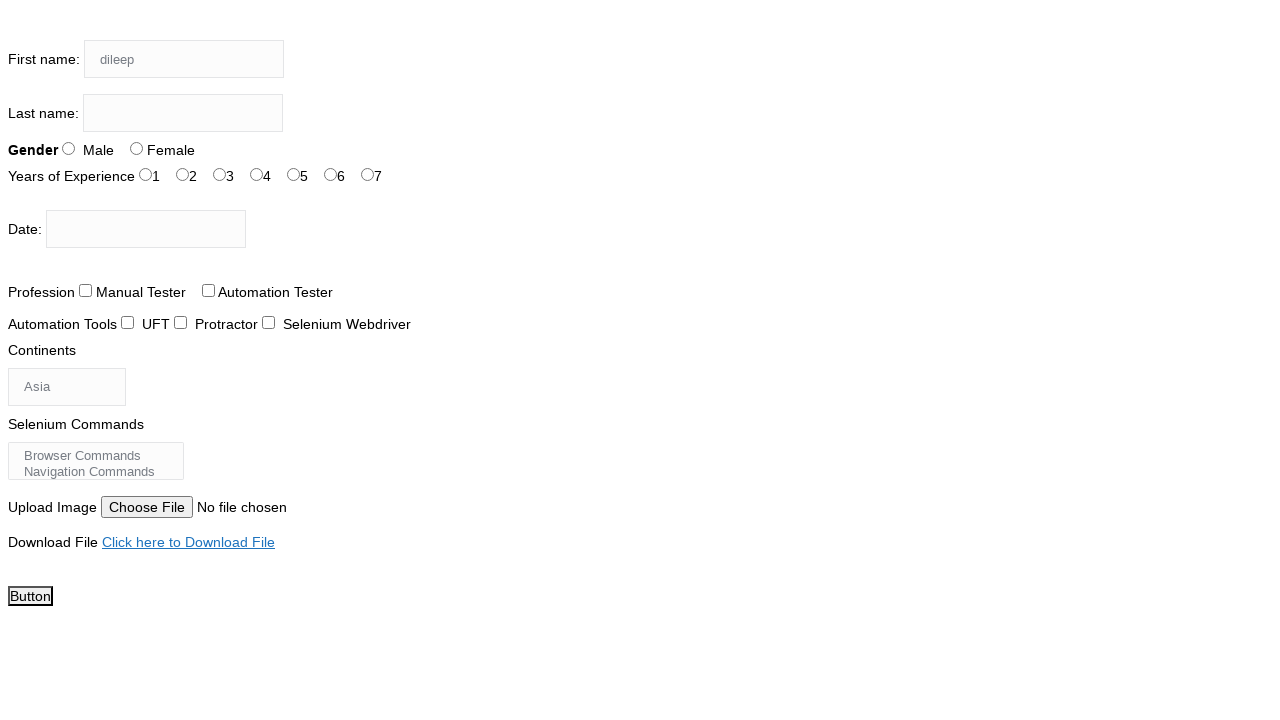

Clicked last name input field at (183, 113) on xpath=//input[@name='lastname']
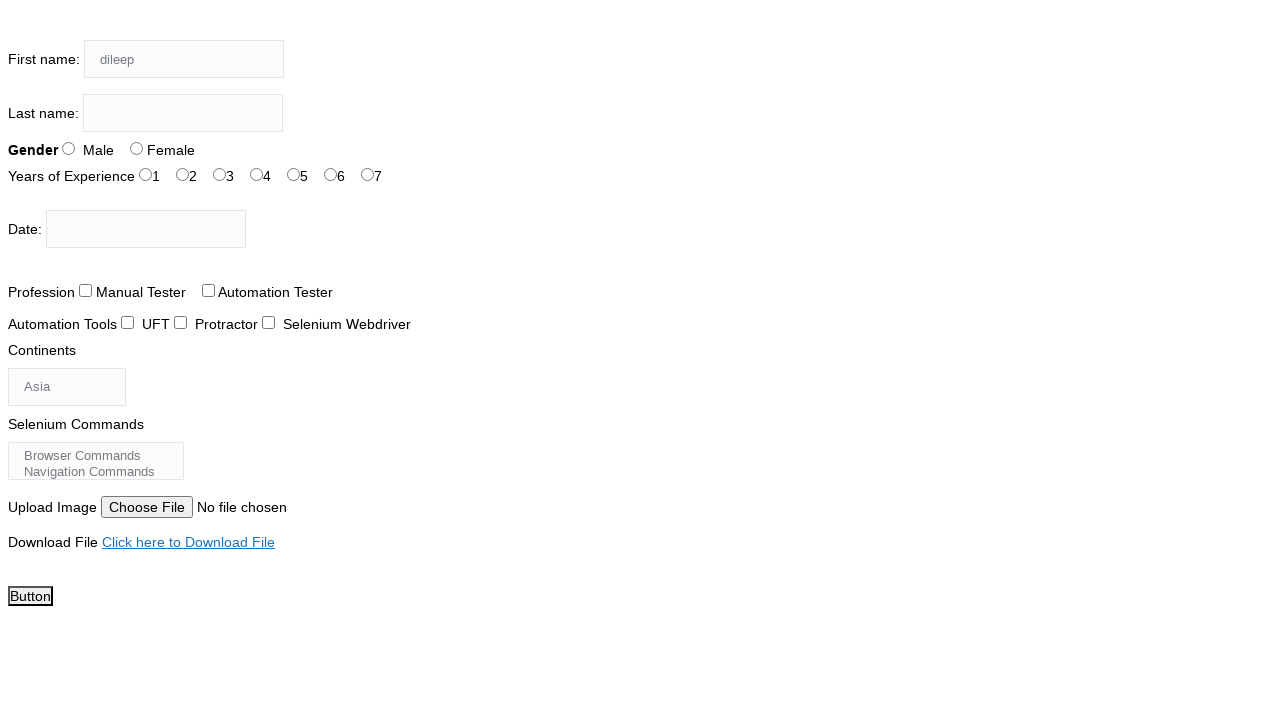

Pressed Shift key down
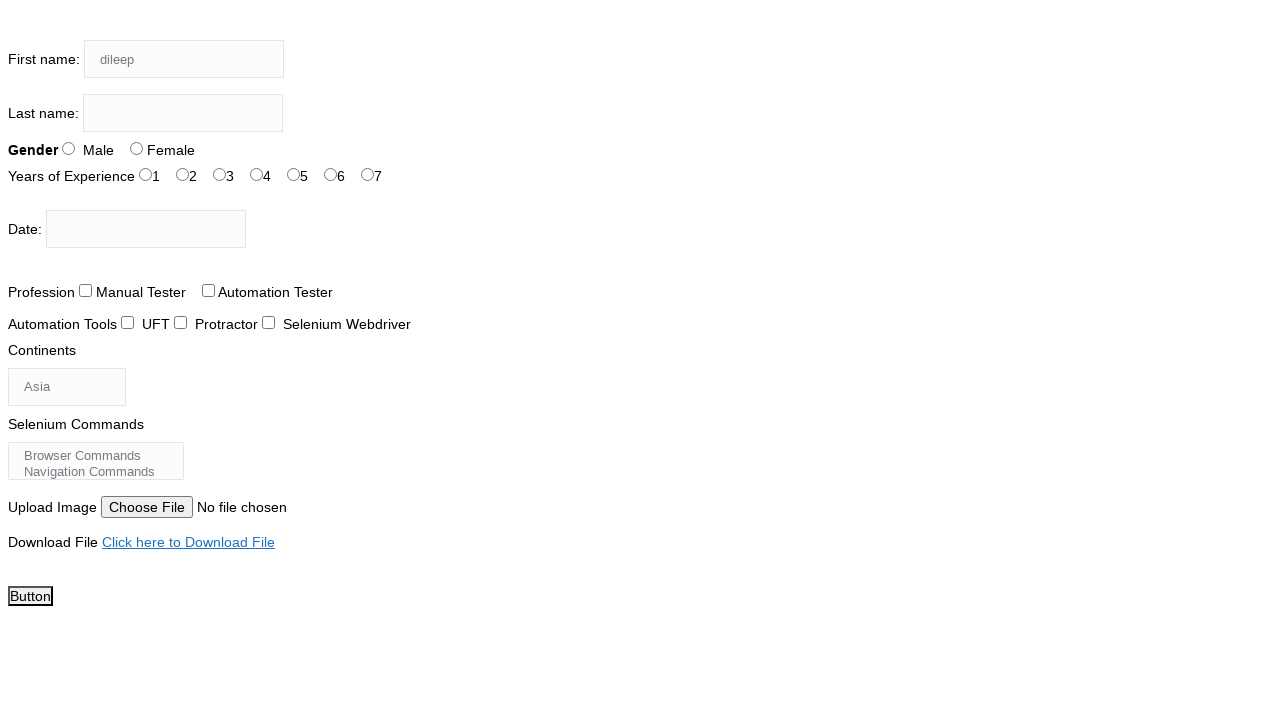

Typed 'raveendran' in last name field with Shift modifier for uppercase on xpath=//input[@name='lastname']
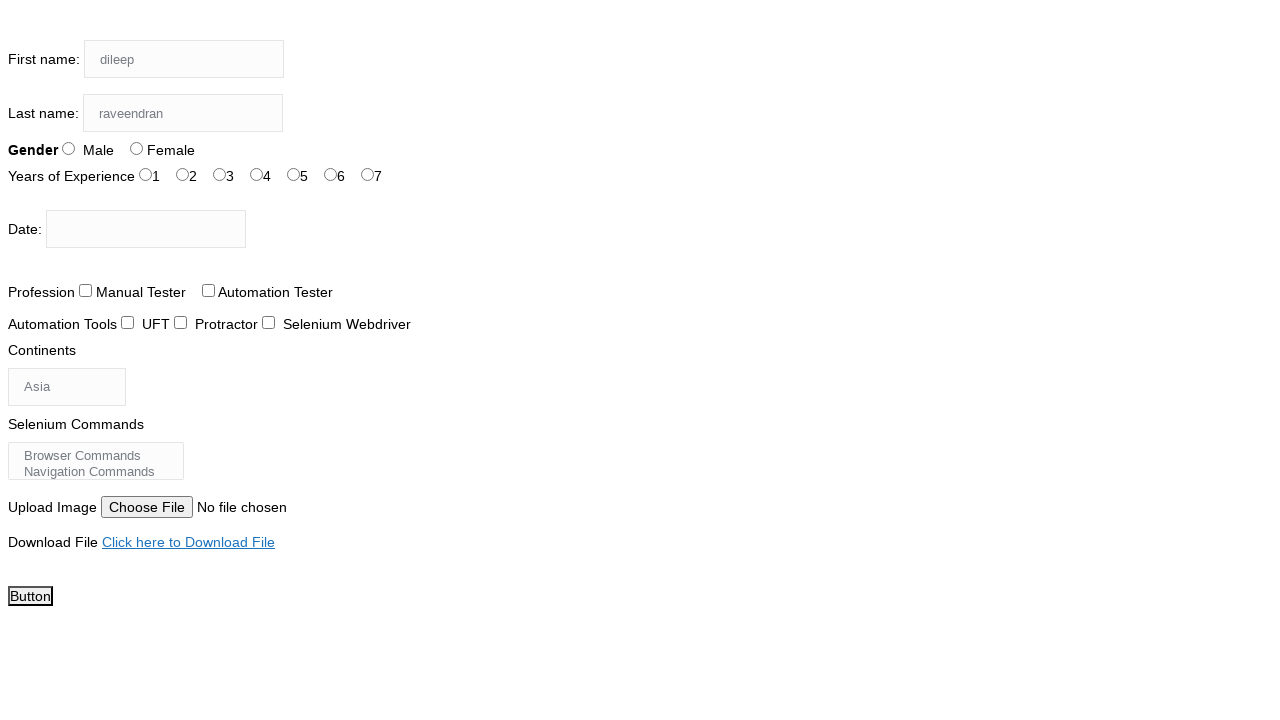

Released Shift key
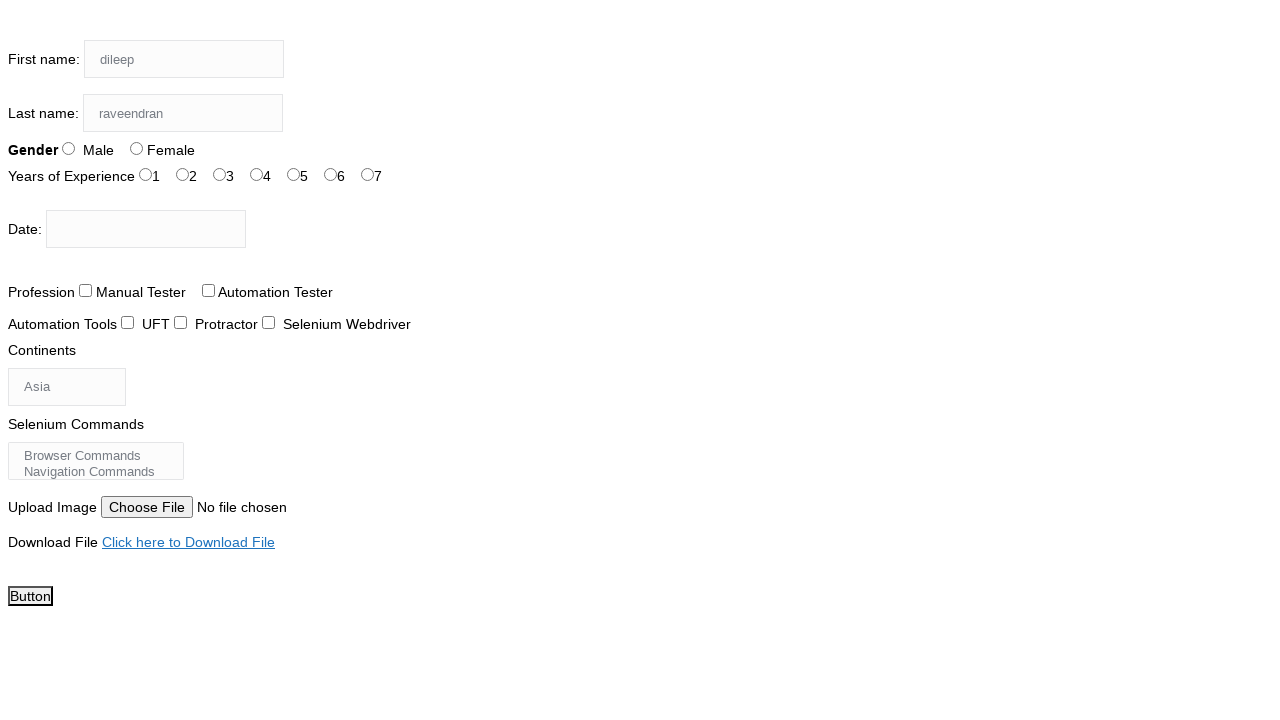

Navigated to single text input page at https://awesomeqa.com/selenium/single_text_input.html
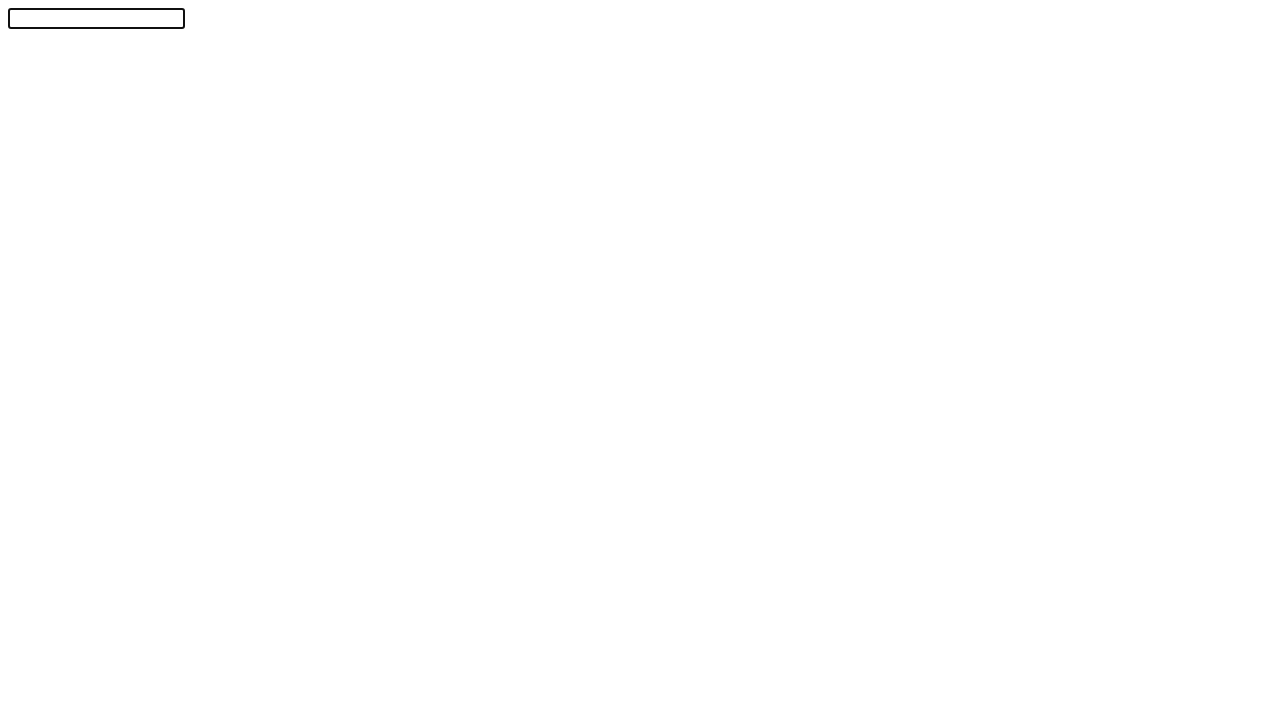

Typed 'Selenium' in focused text input field
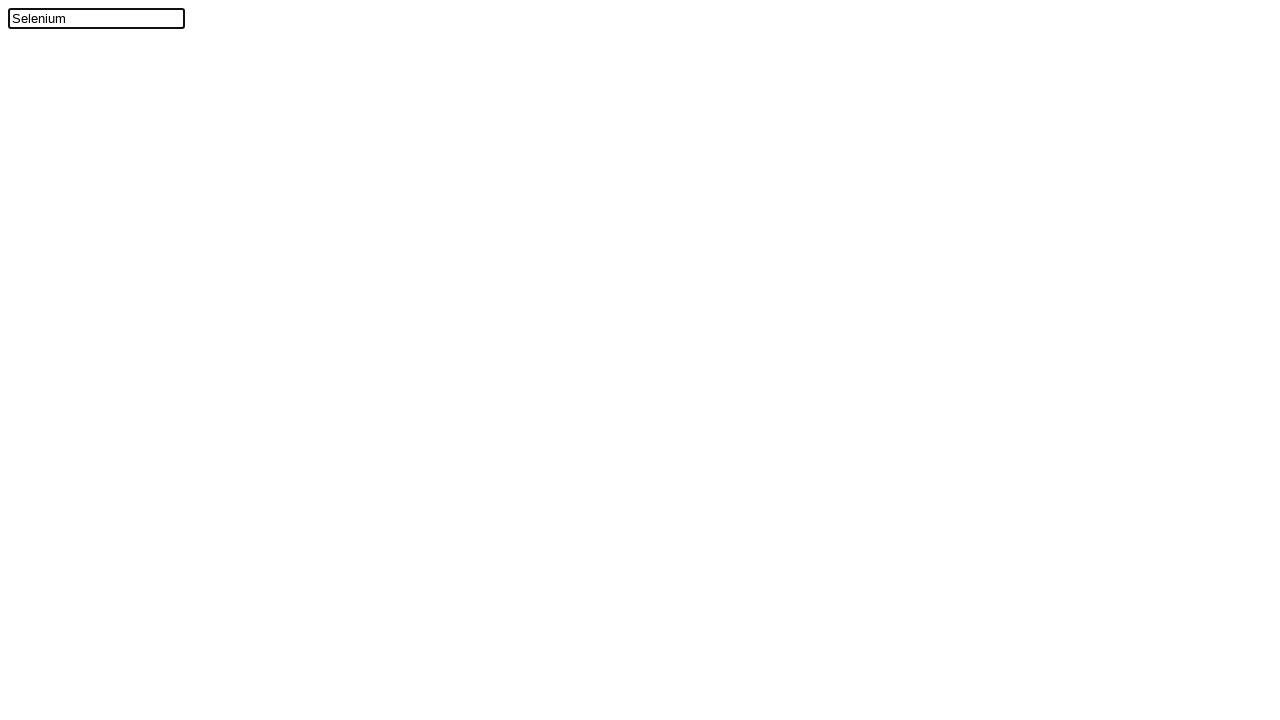

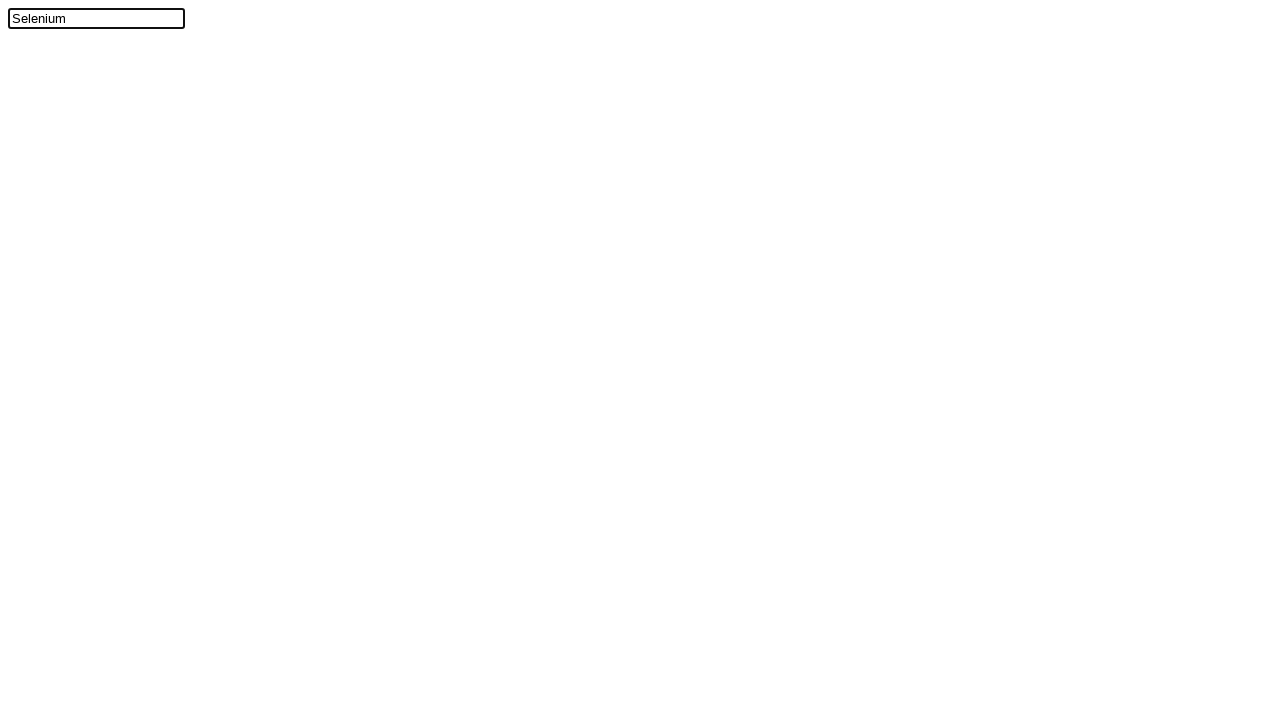